Tests JavaScript prompt dialog by triggering it, entering text, and accepting it

Starting URL: https://automationfc.github.io/basic-form/index.html

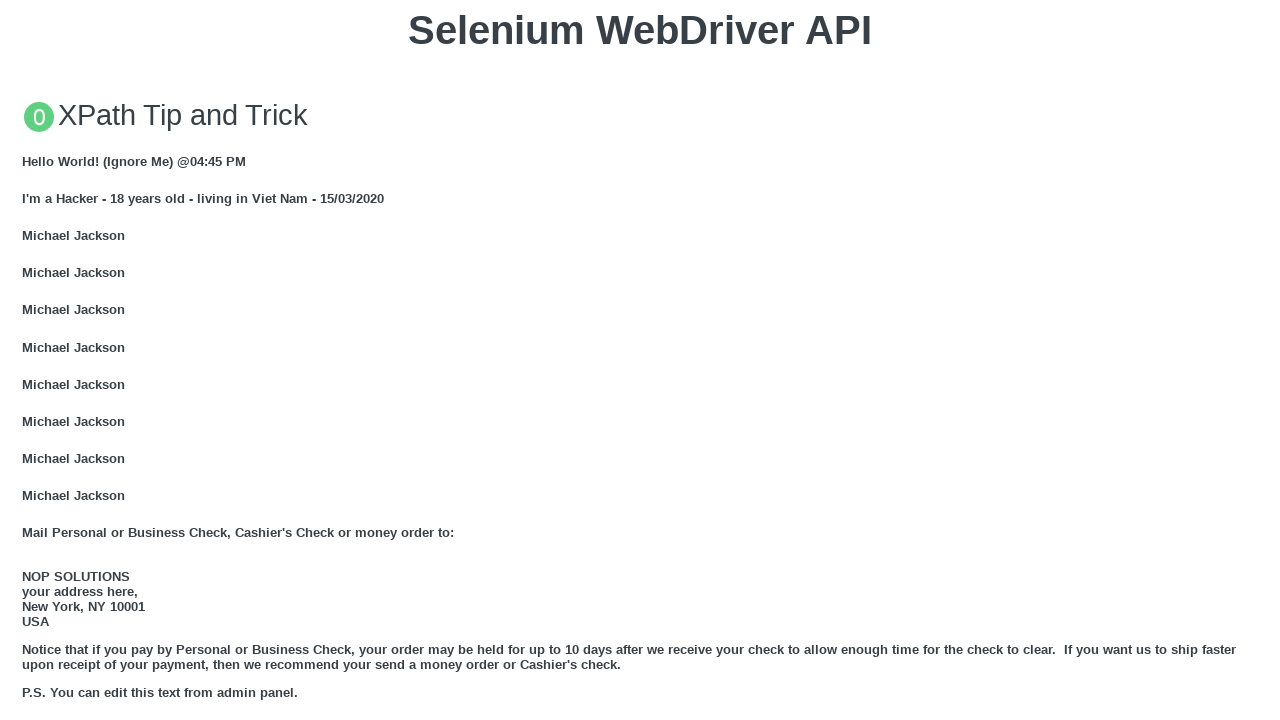

Set up dialog handler to accept prompt with text 'Hoang Van Quynh'
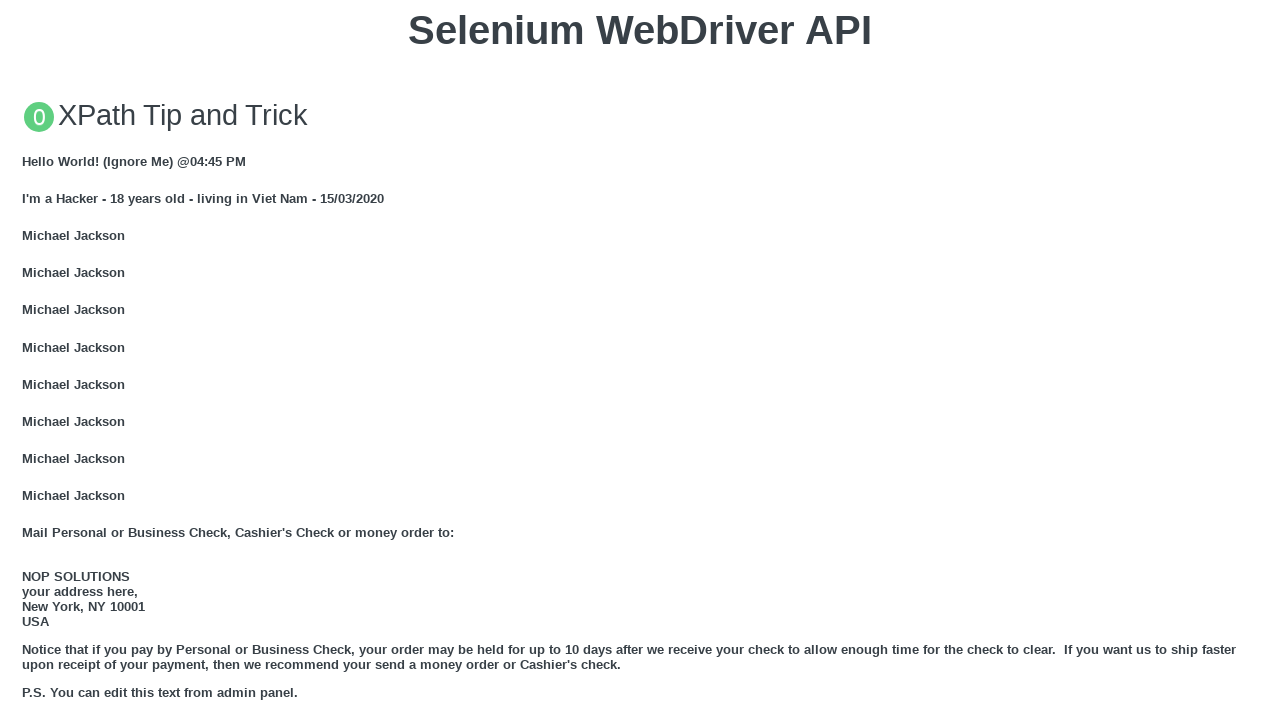

Clicked button to trigger JavaScript prompt dialog at (640, 360) on xpath=//button[text()='Click for JS Prompt']
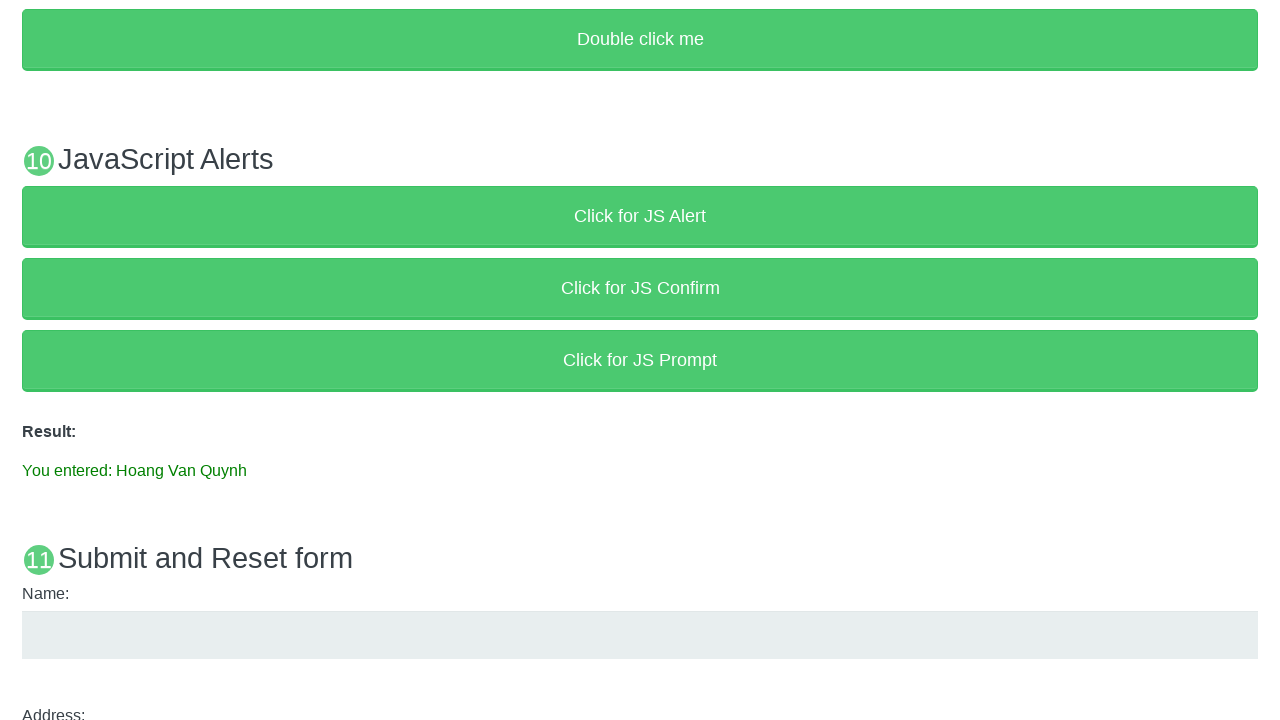

Verified that prompt result displays the entered text 'You entered: Hoang Van Quynh'
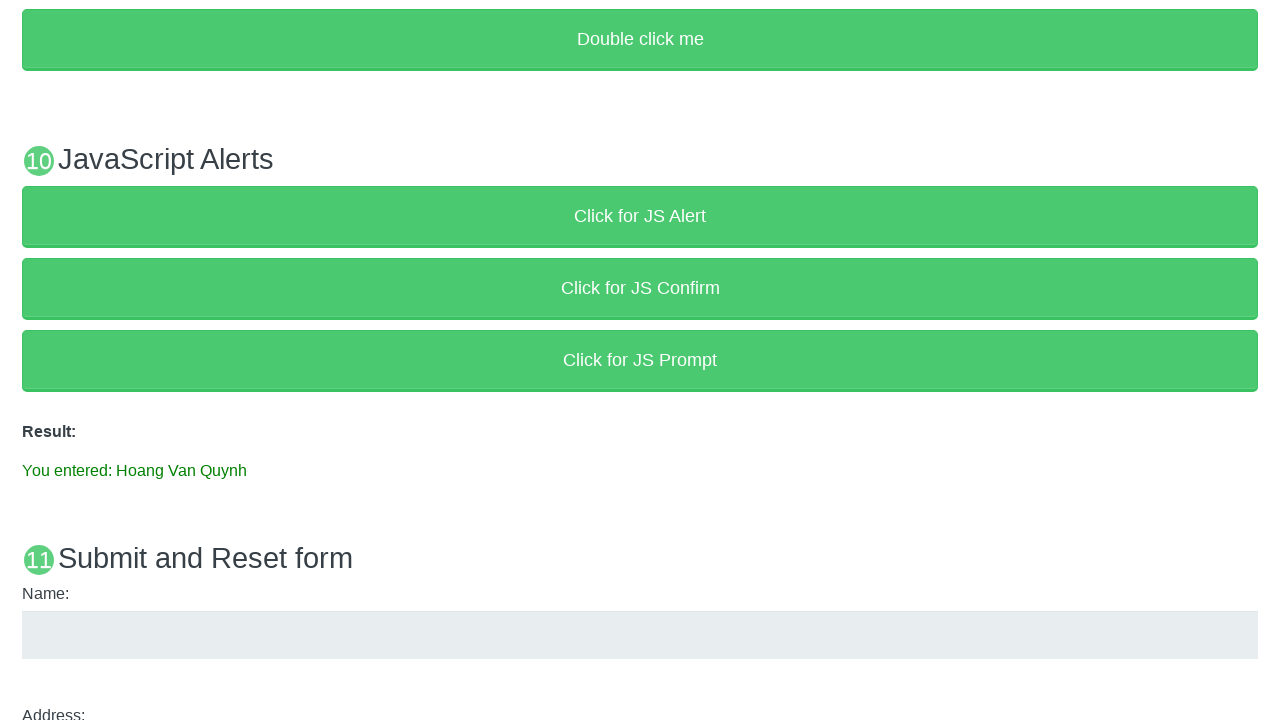

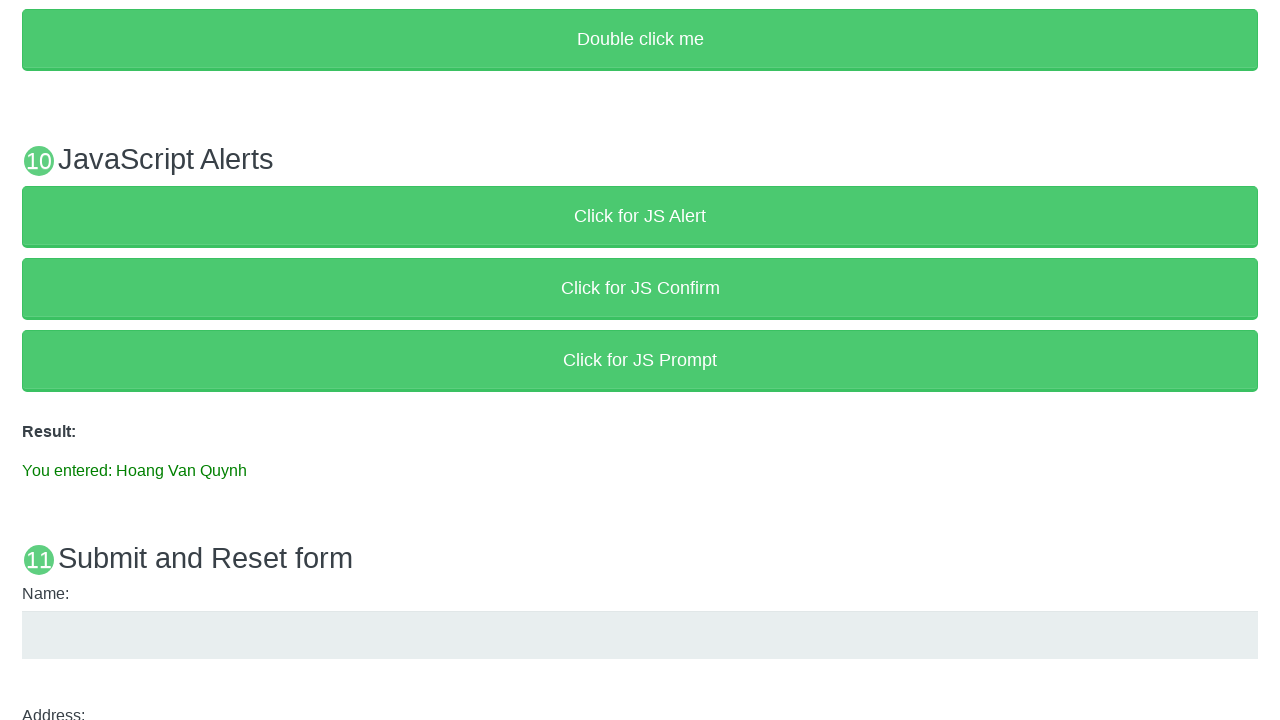